Tests rapid addition of multiple todos in quick succession

Starting URL: https://todomvc.com/examples/react/dist/

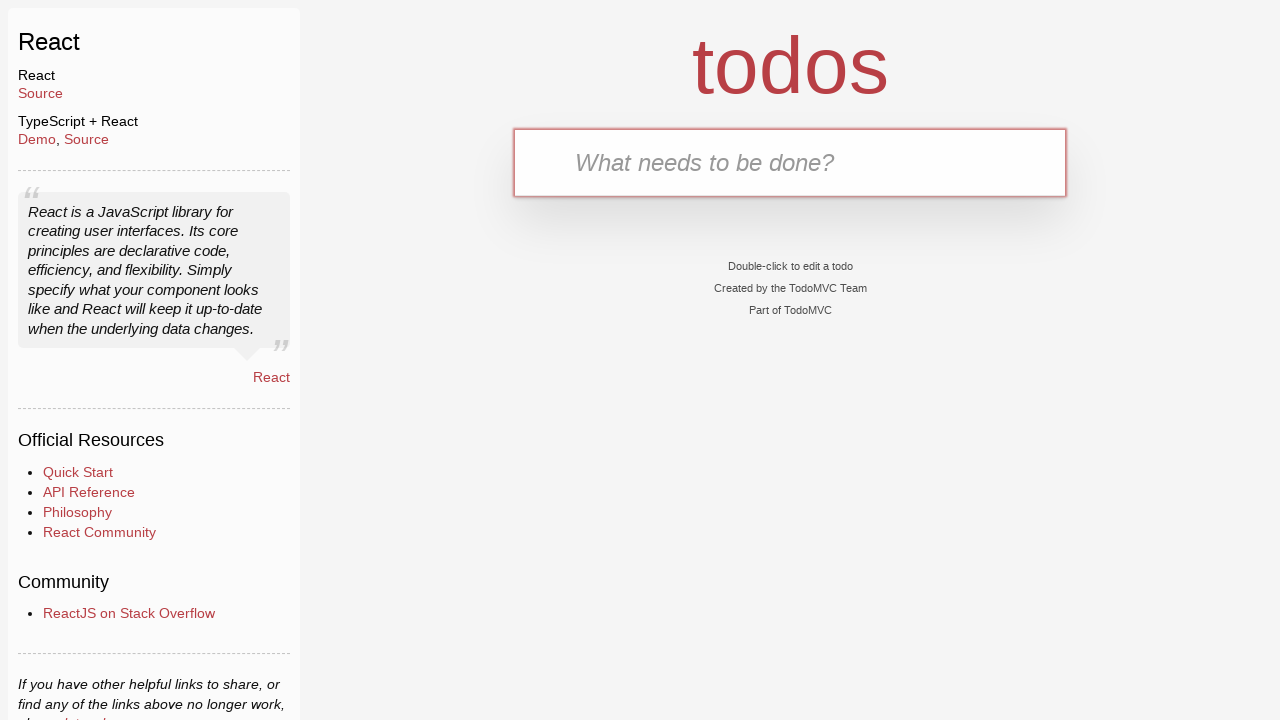

Filled todo input field with 'Rapid 1' on internal:testid=[data-testid="text-input"s]
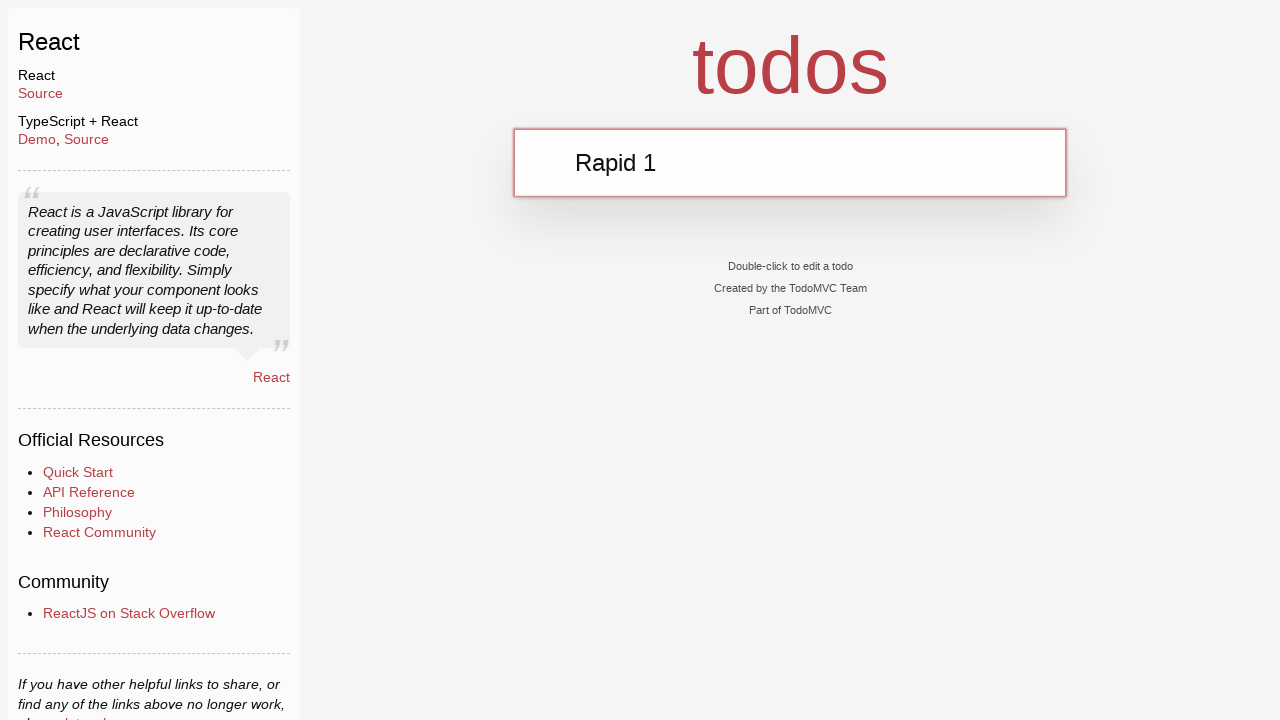

Pressed Enter to add todo 'Rapid 1' on internal:testid=[data-testid="text-input"s]
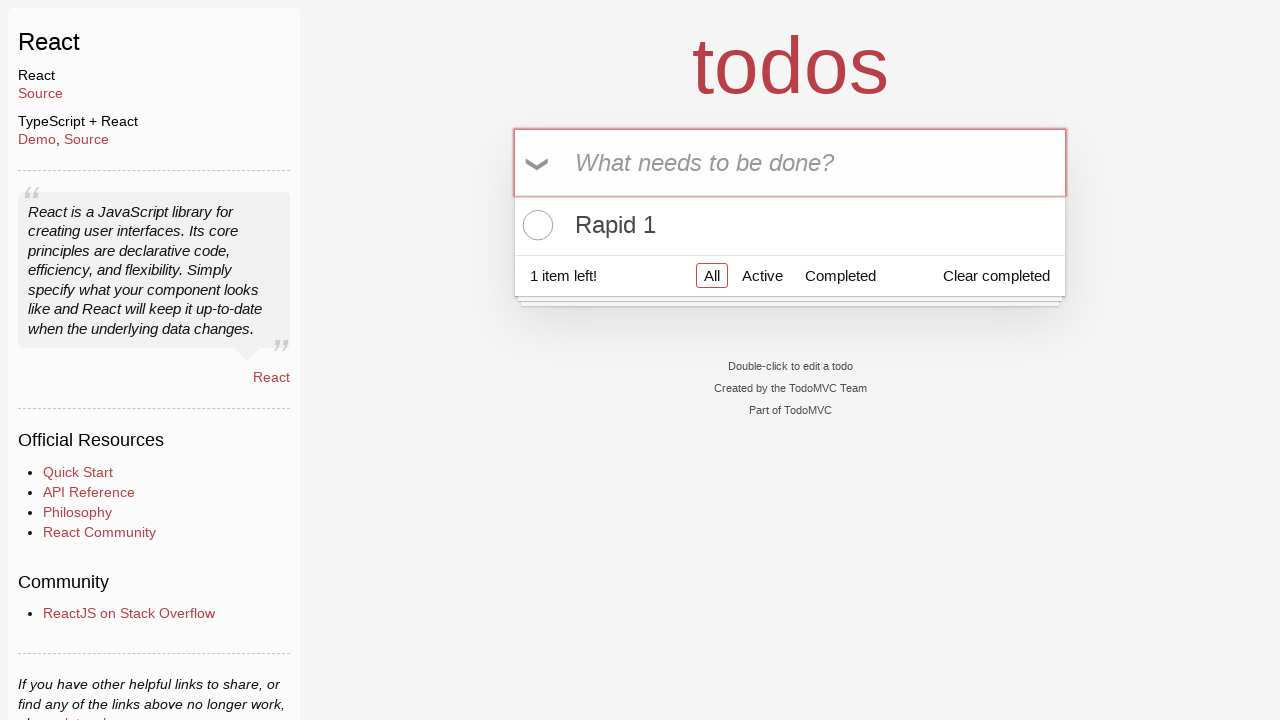

Filled todo input field with 'Rapid 2' on internal:testid=[data-testid="text-input"s]
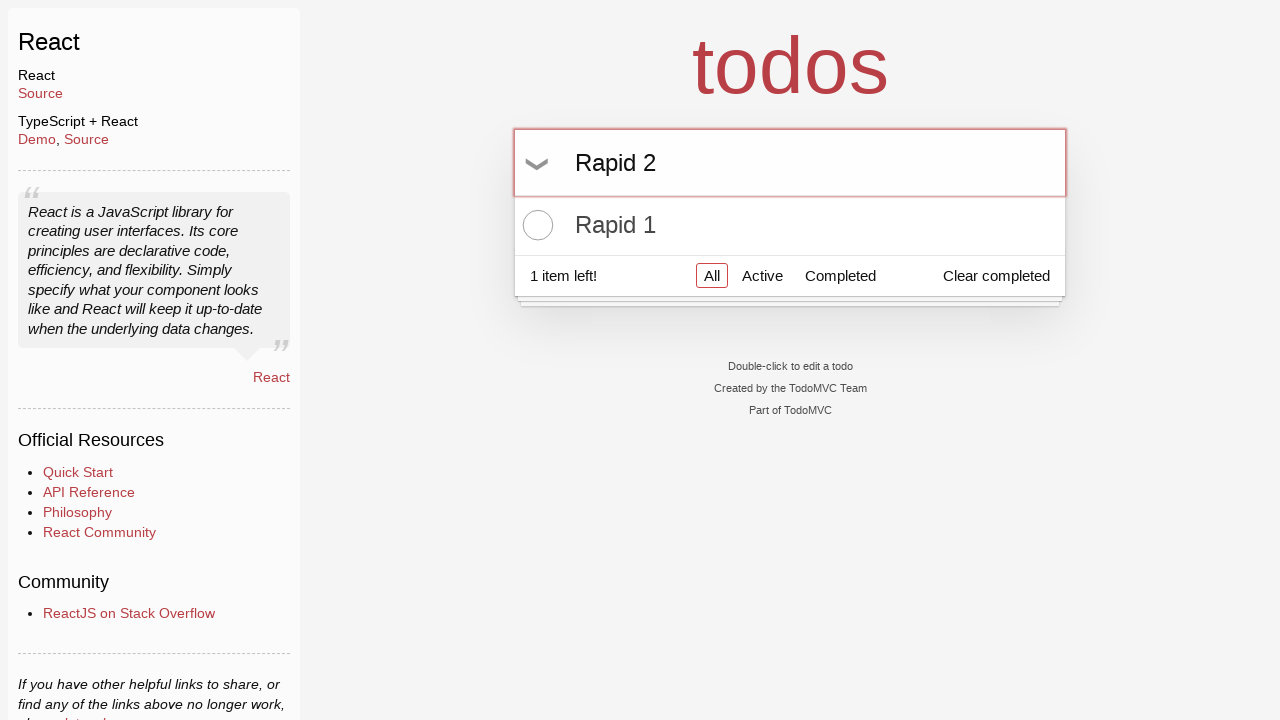

Pressed Enter to add todo 'Rapid 2' on internal:testid=[data-testid="text-input"s]
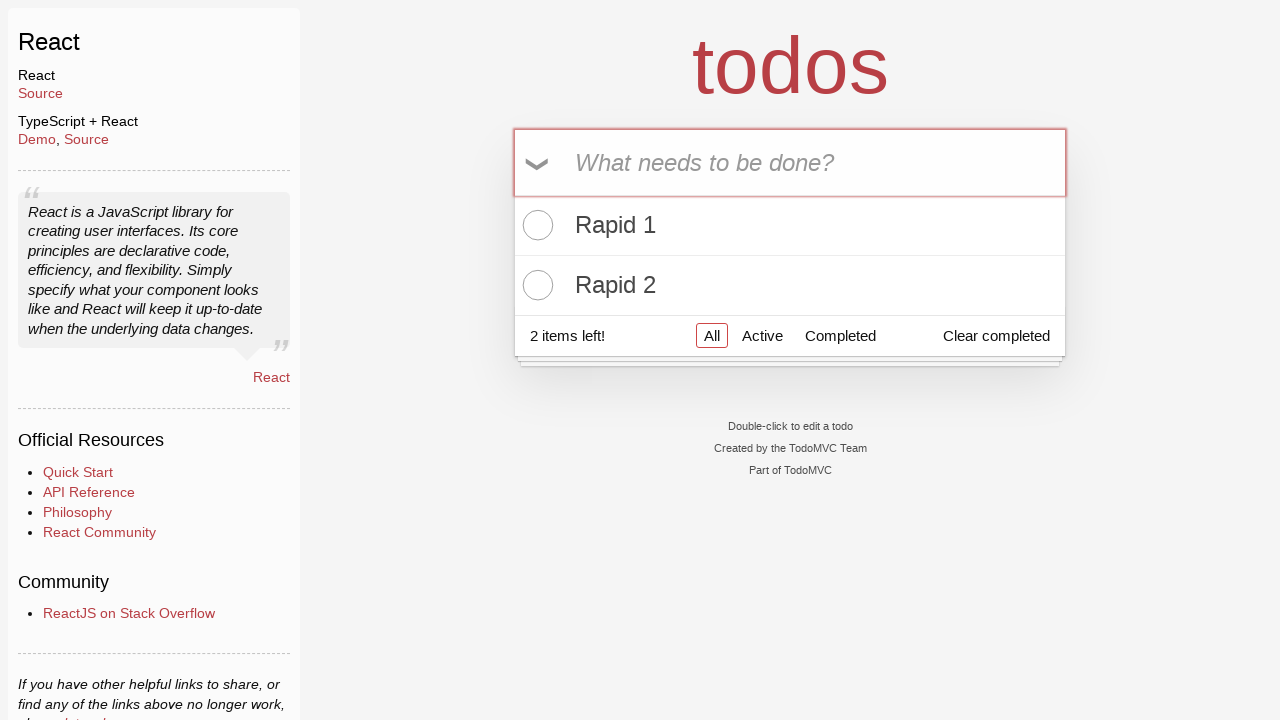

Filled todo input field with 'Rapid 3' on internal:testid=[data-testid="text-input"s]
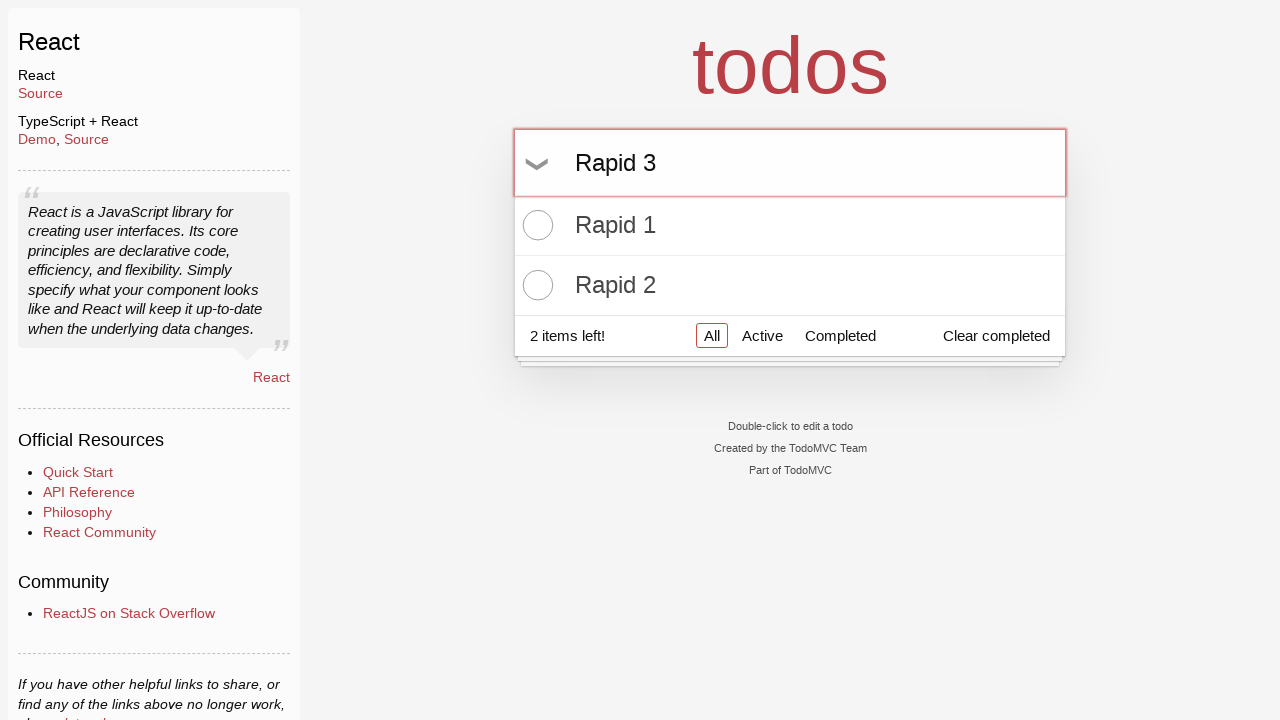

Pressed Enter to add todo 'Rapid 3' on internal:testid=[data-testid="text-input"s]
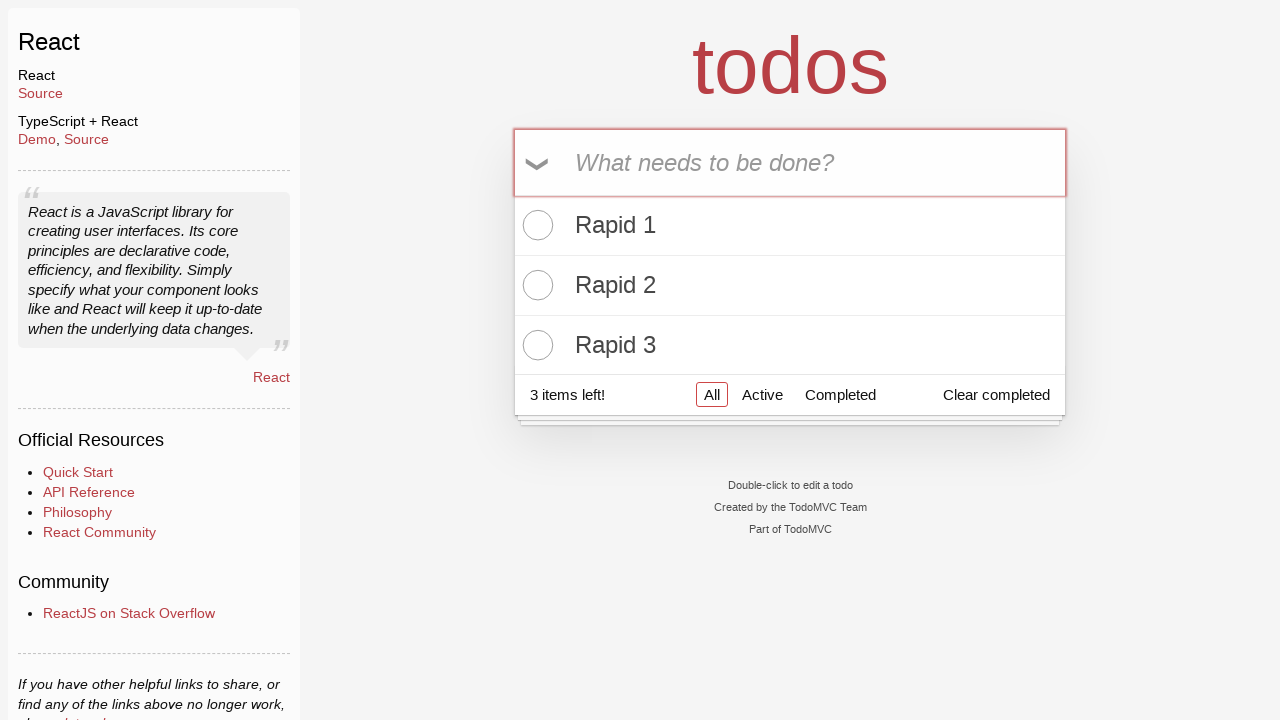

Filled todo input field with 'Rapid 4' on internal:testid=[data-testid="text-input"s]
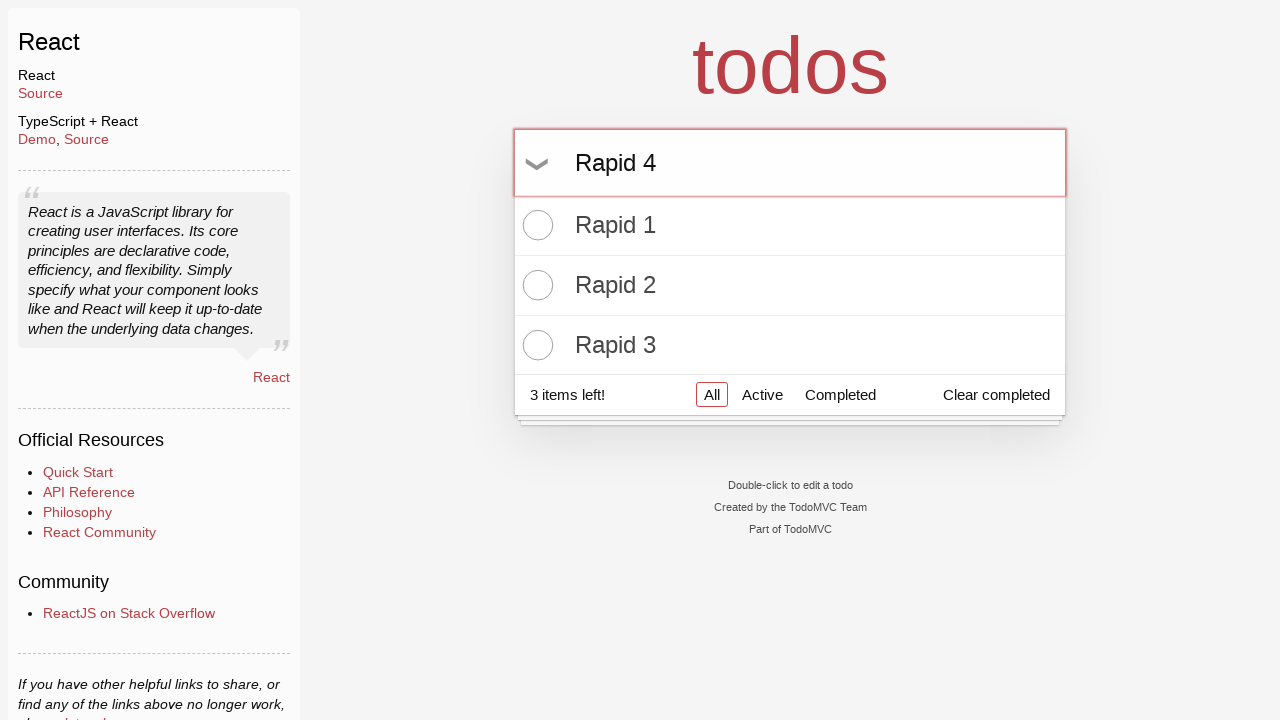

Pressed Enter to add todo 'Rapid 4' on internal:testid=[data-testid="text-input"s]
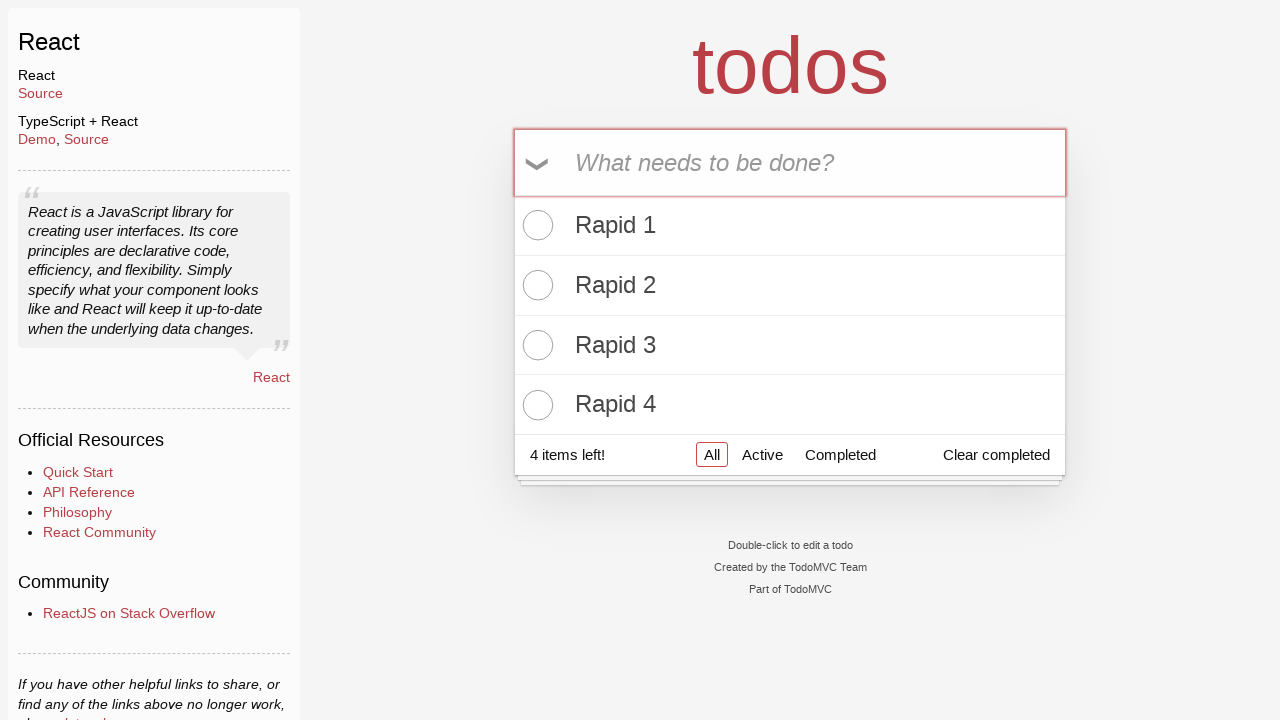

Filled todo input field with 'Rapid 5' on internal:testid=[data-testid="text-input"s]
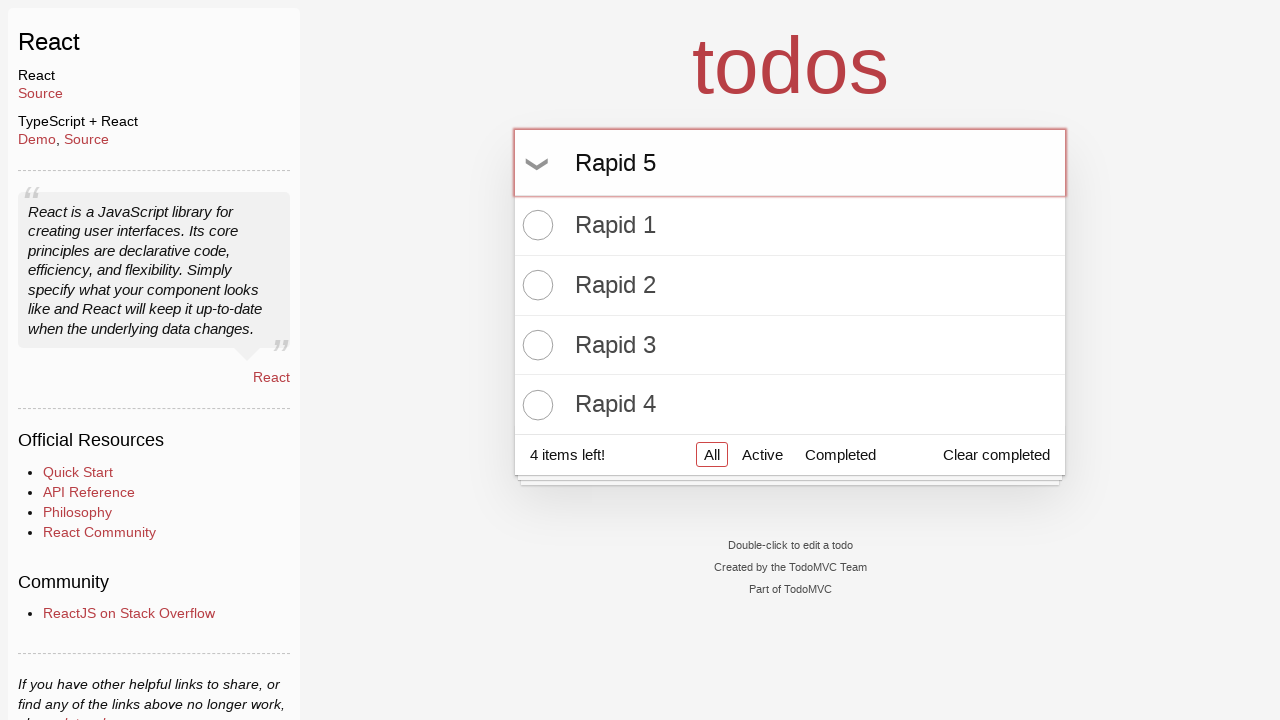

Pressed Enter to add todo 'Rapid 5' on internal:testid=[data-testid="text-input"s]
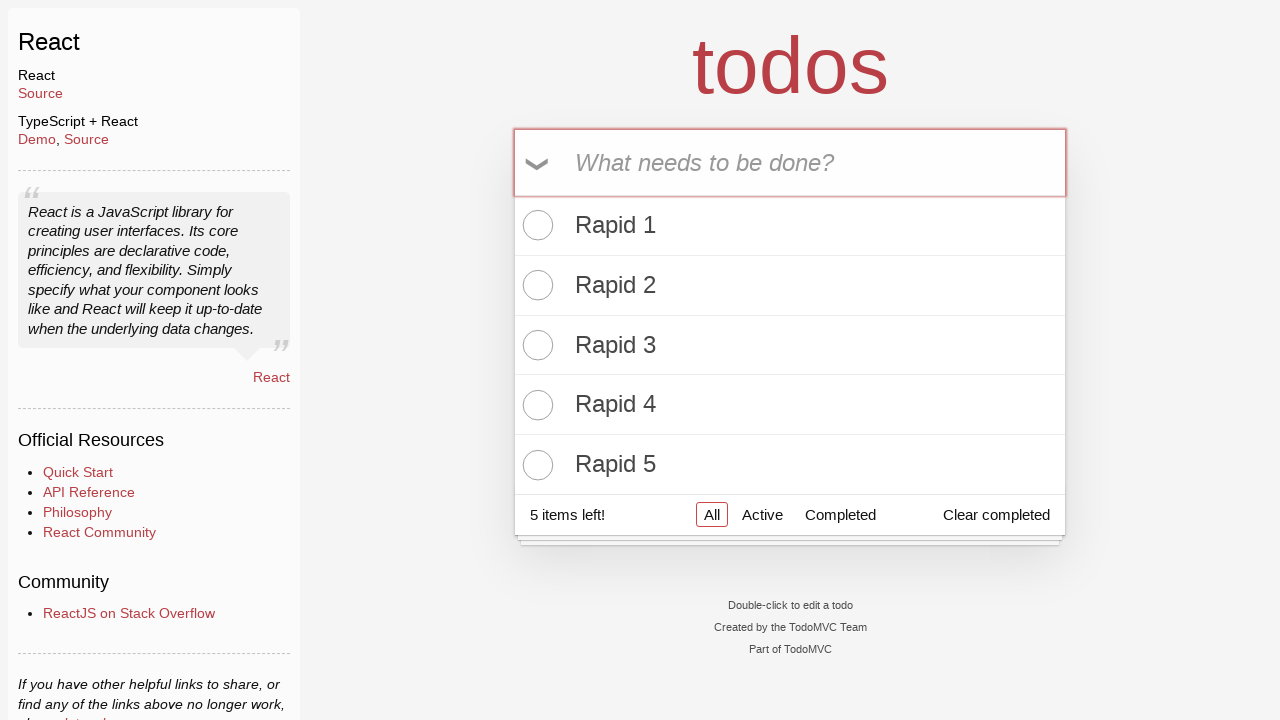

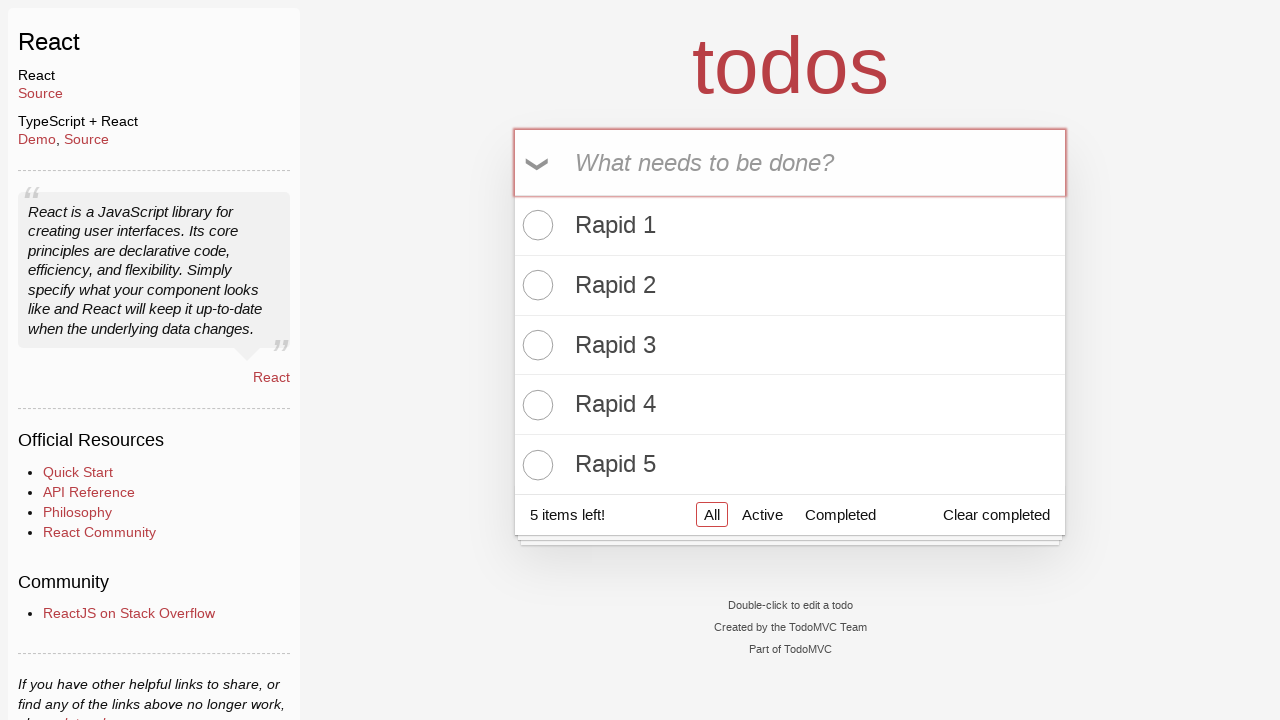